Tests product page load time by clicking on a Samsung Galaxy S6 product link and waiting for the product details to load

Starting URL: https://www.demoblaze.com/

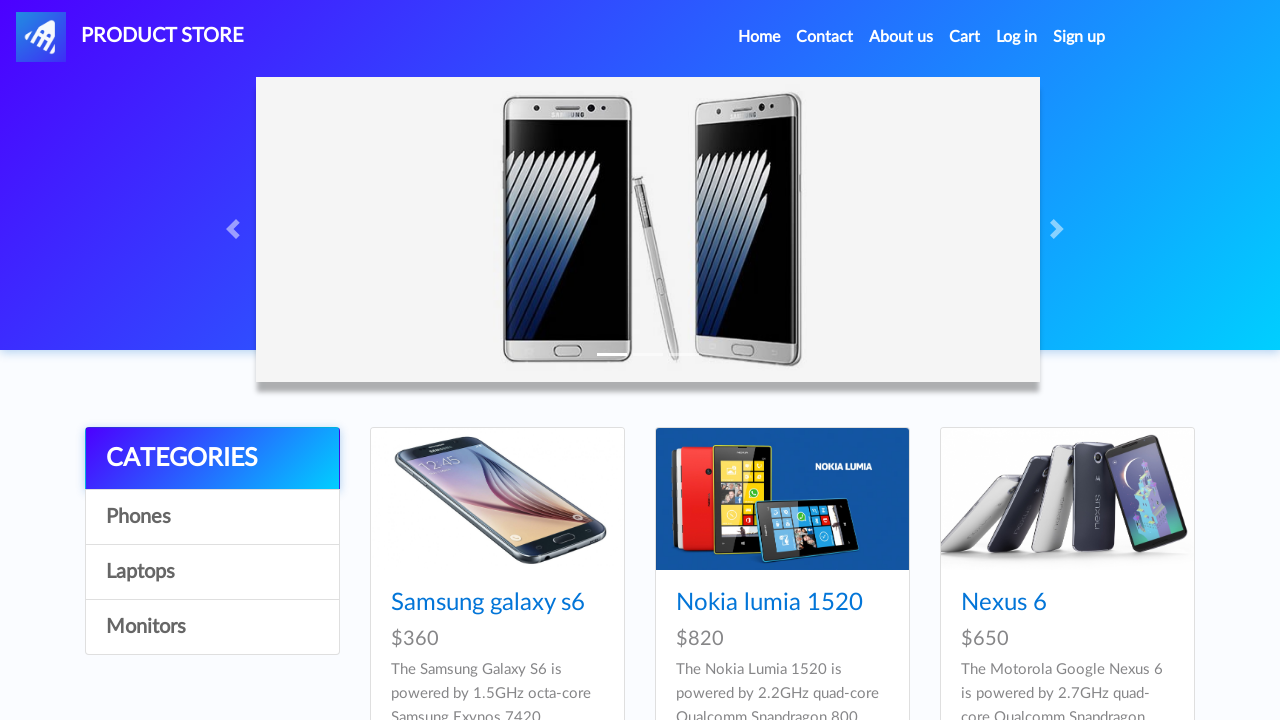

Clicked on Samsung Galaxy S6 product link at (488, 603) on text=Samsung galaxy s6
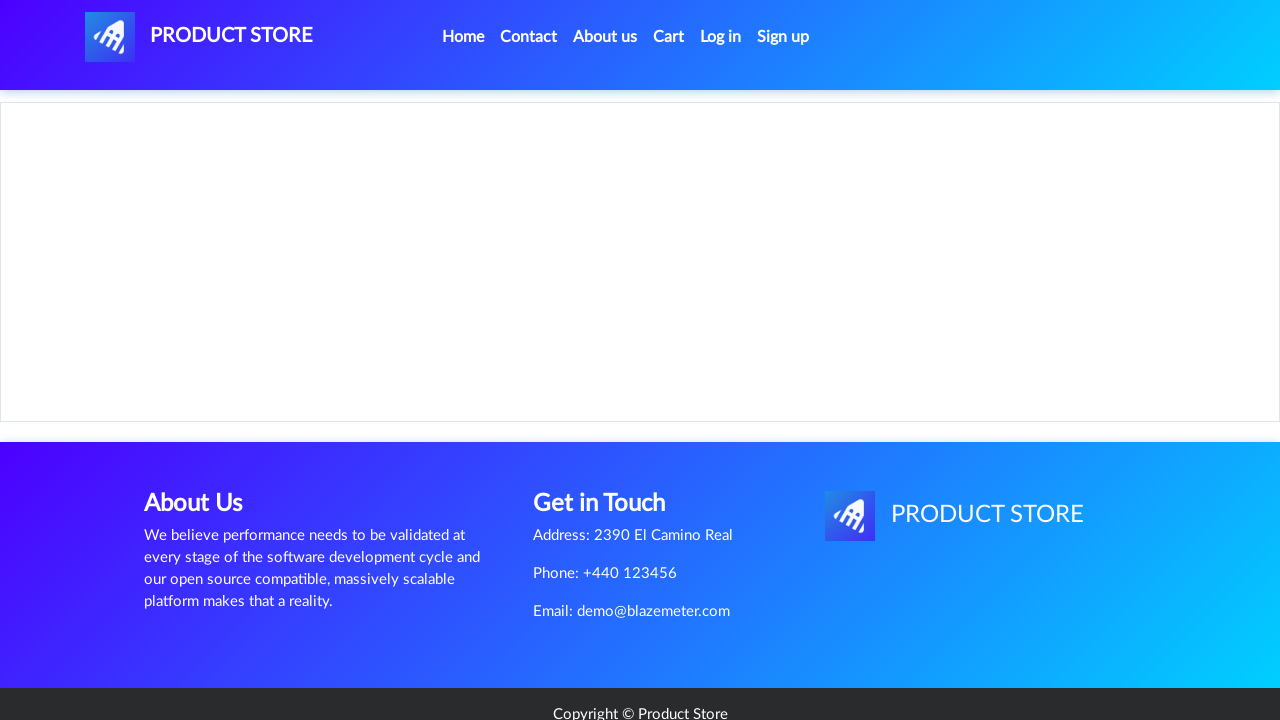

Product details loaded with more-information section visible
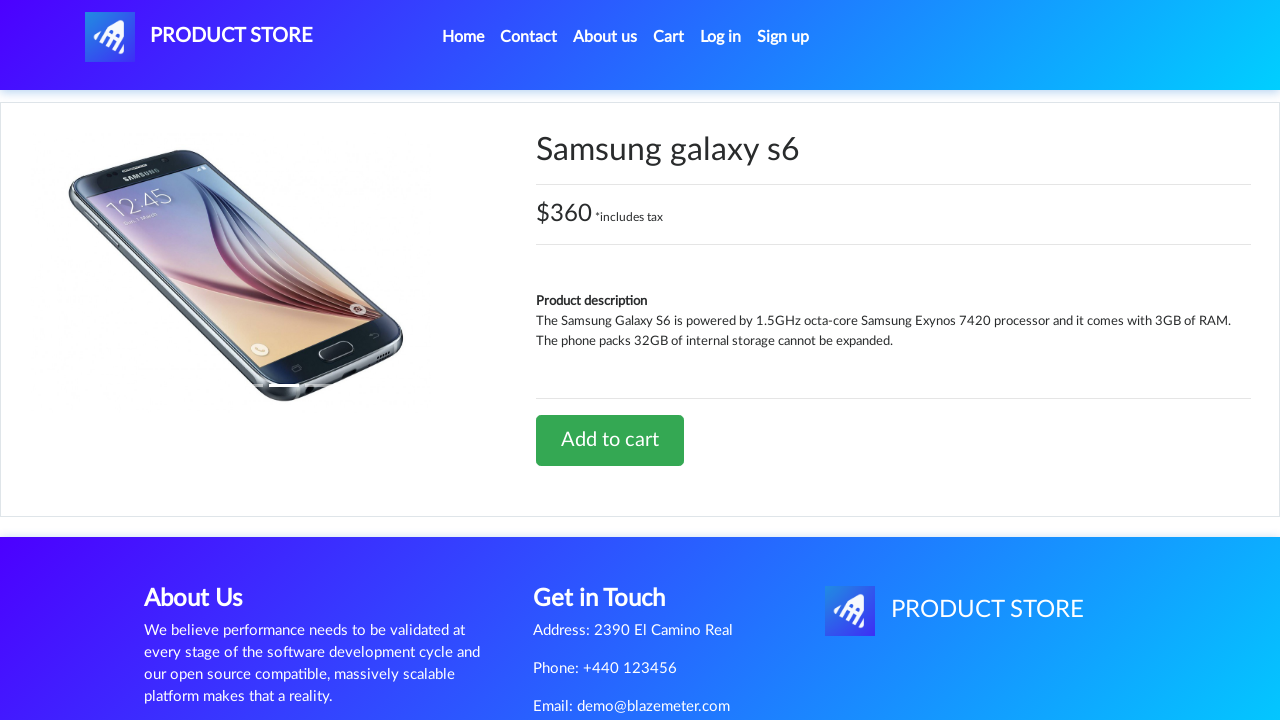

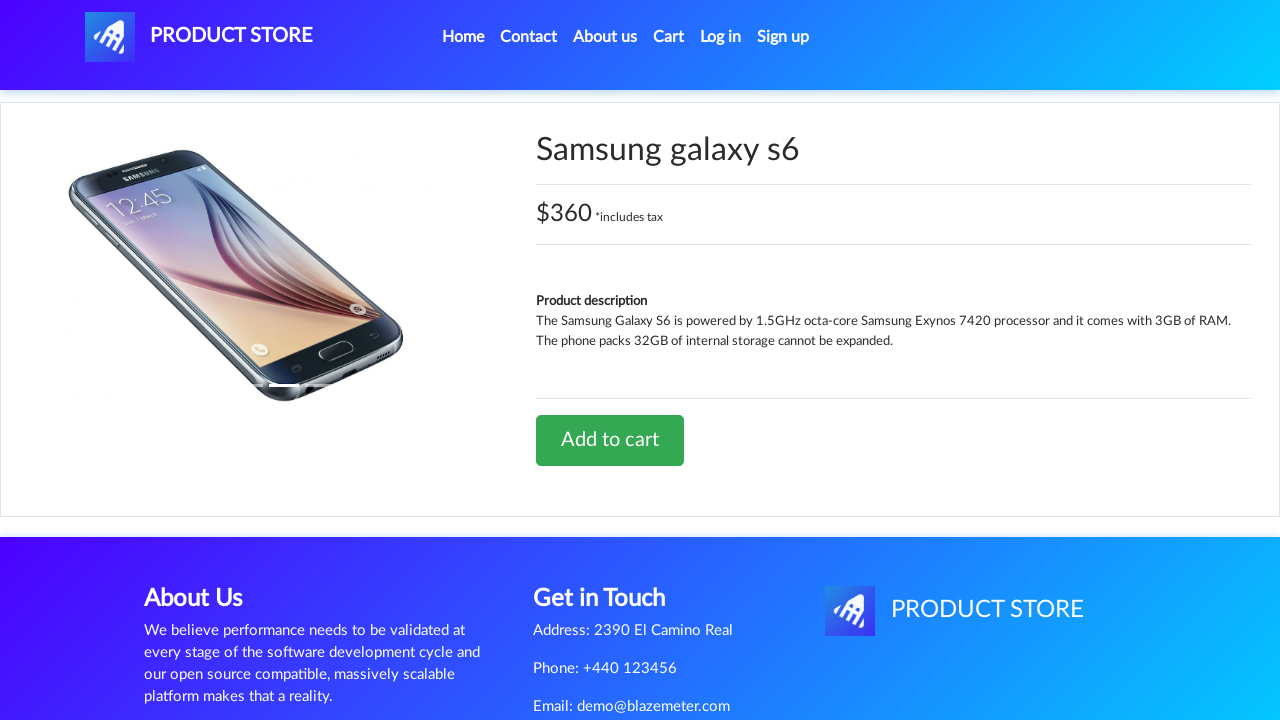